Tests web table interaction by navigating to a demo table page and verifying that specific customer names can be found and their row data is accessible in the table.

Starting URL: https://qavbox.github.io/demo/webtable/

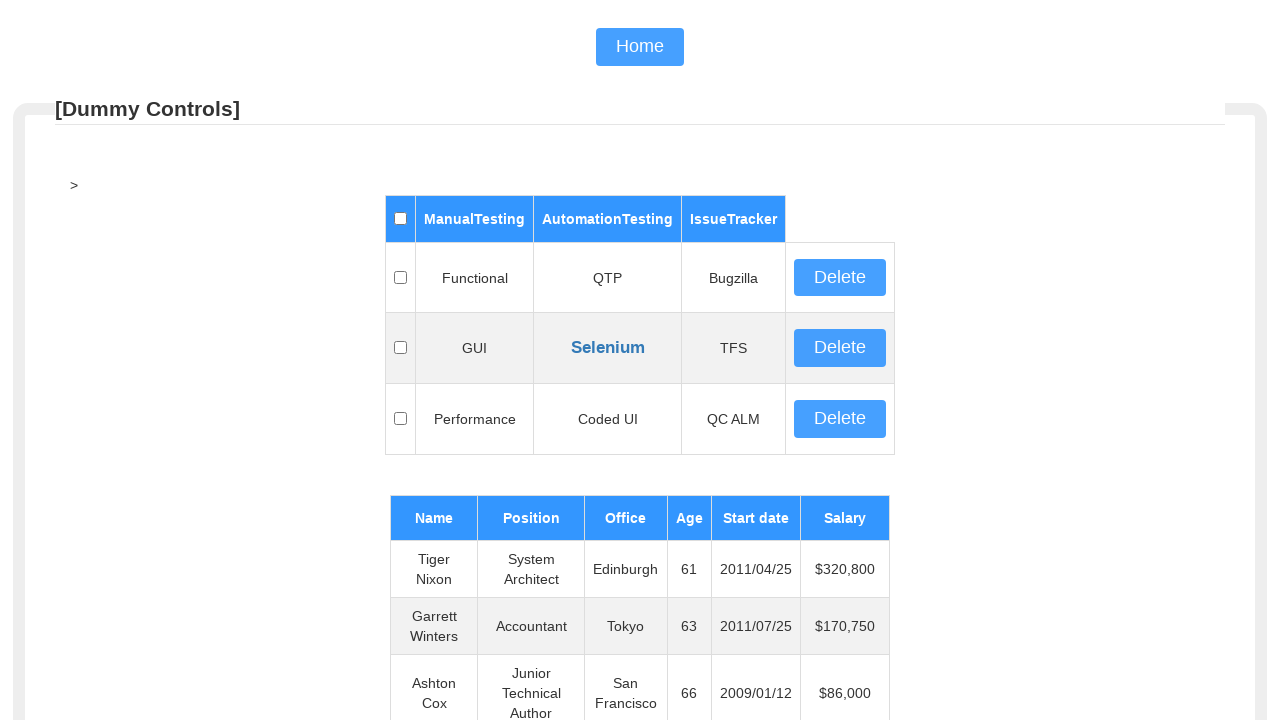

Web table with id 'table02' loaded
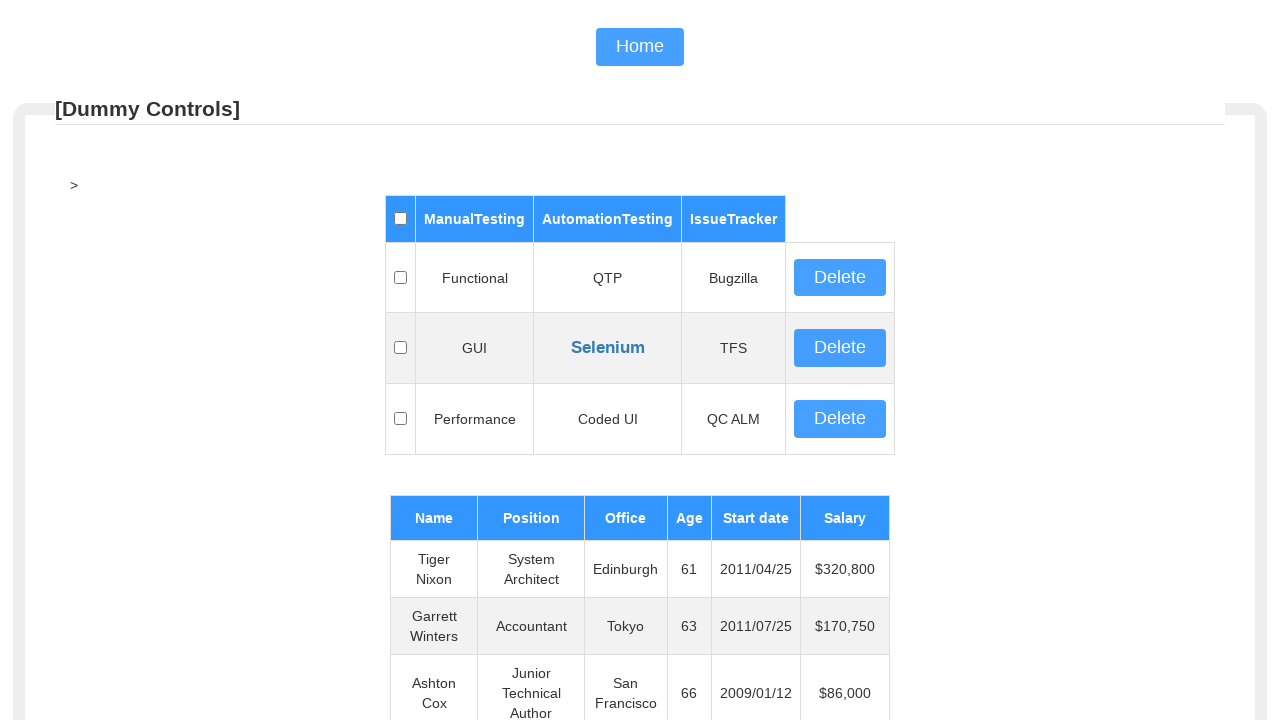

Found customer 'Herrod Chandler' in the table
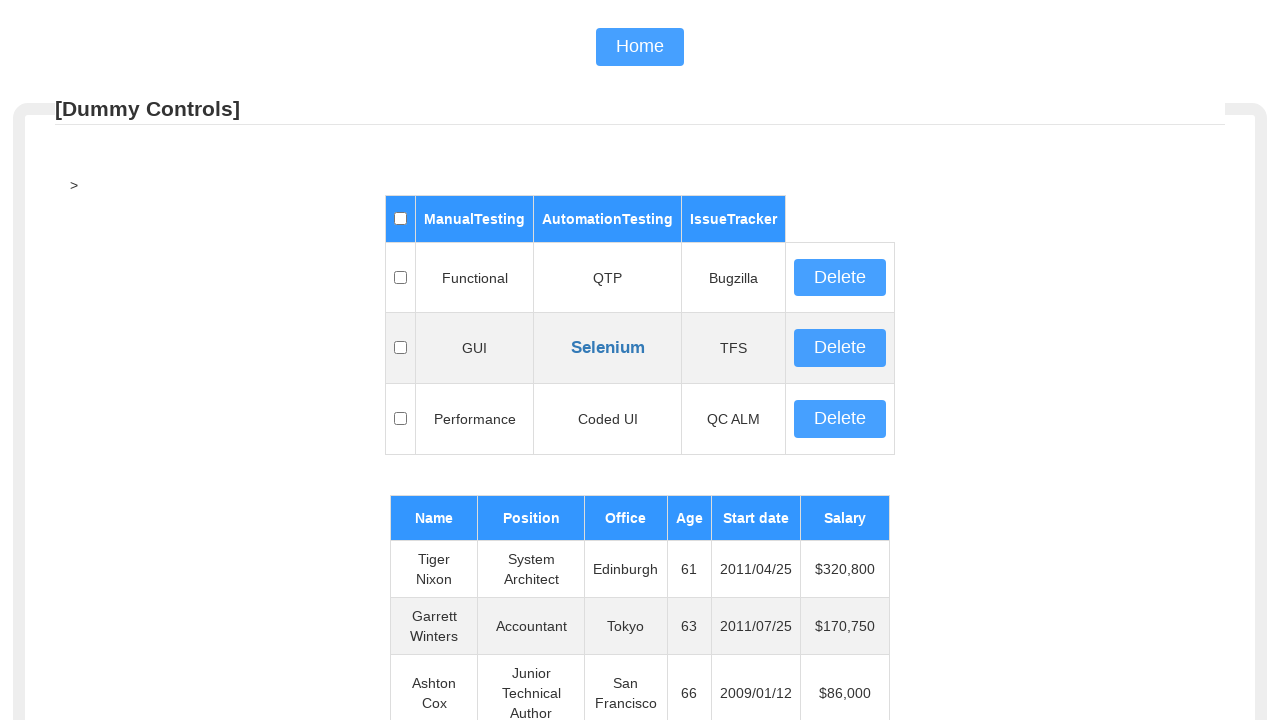

Clicked on 'Herrod Chandler' row to verify interactivity at (434, 692) on xpath=//table[@id='table02']//td[contains(text(), 'Herrod Chandler')]
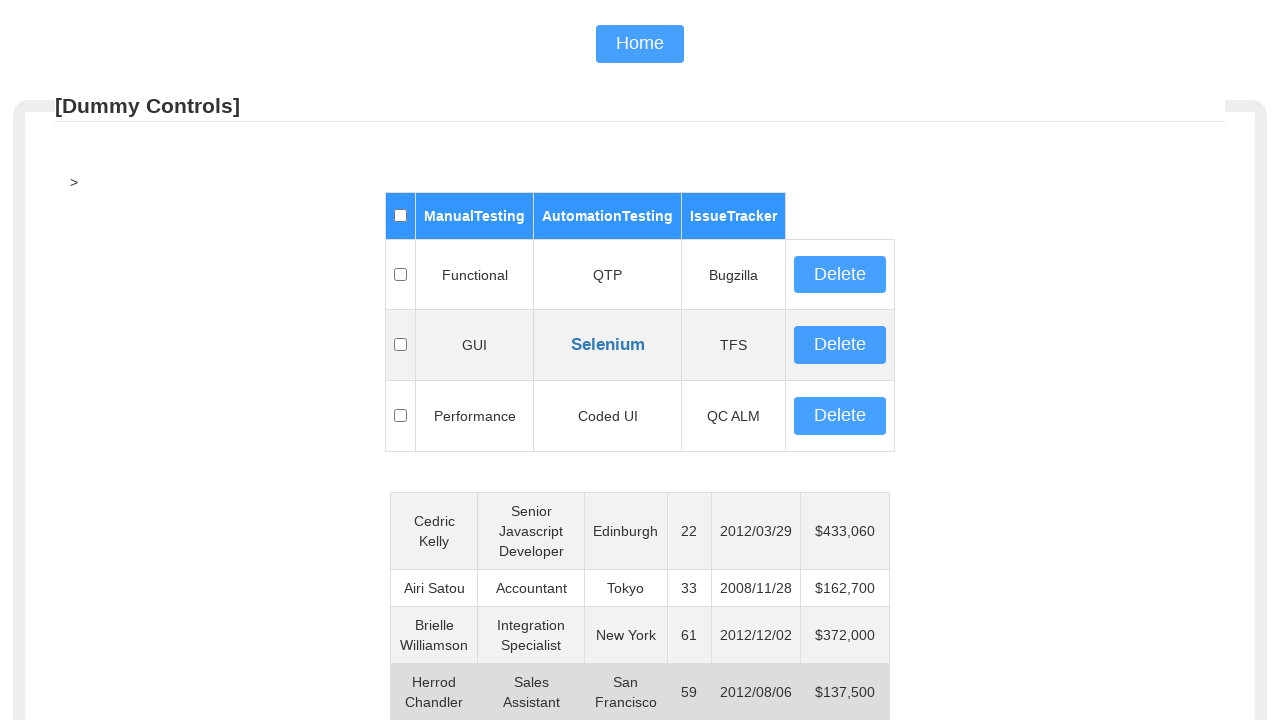

Found customer 'Airi Satou' in the table
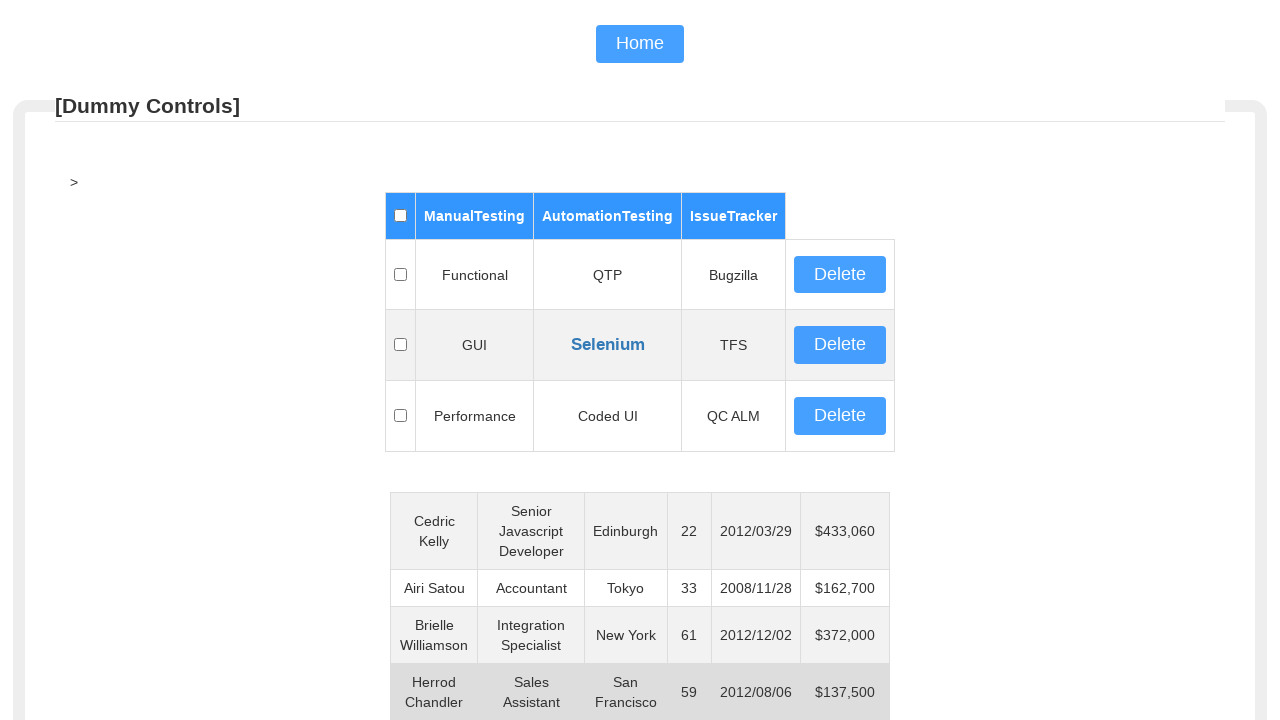

Clicked on 'Airi Satou' row to verify interactivity at (434, 588) on xpath=//table[@id='table02']//td[contains(text(), 'Airi Satou')]
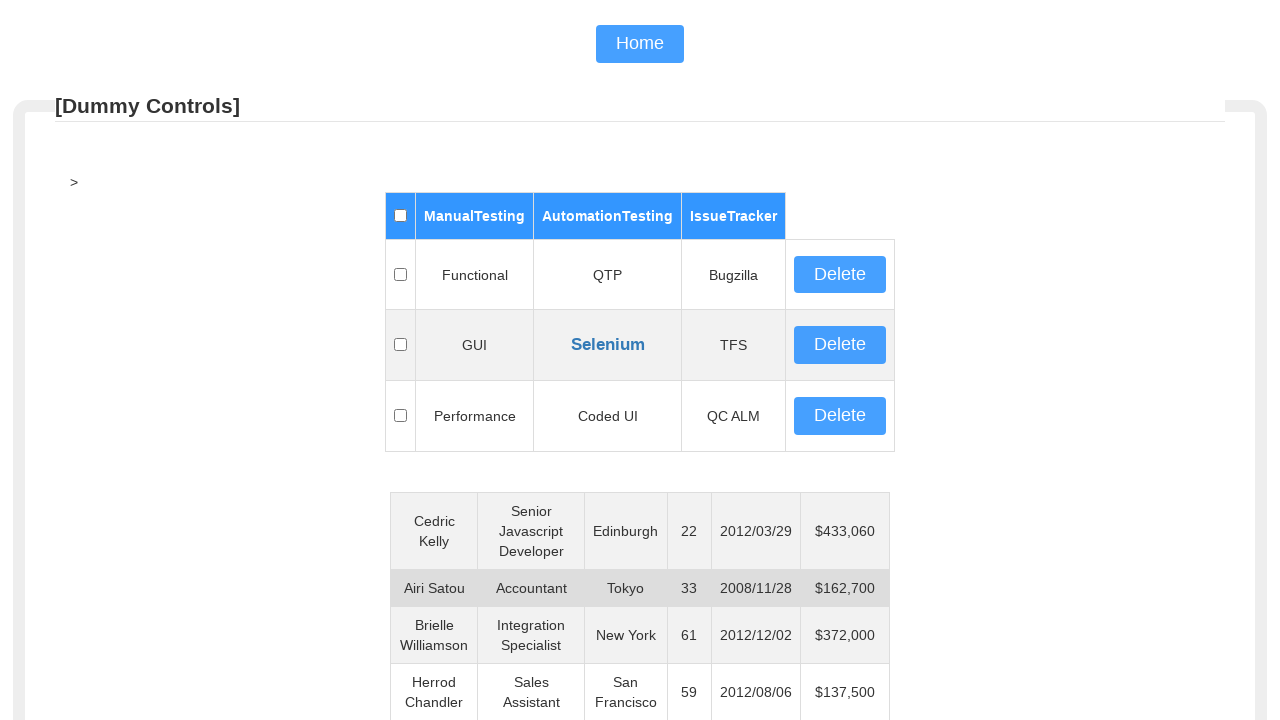

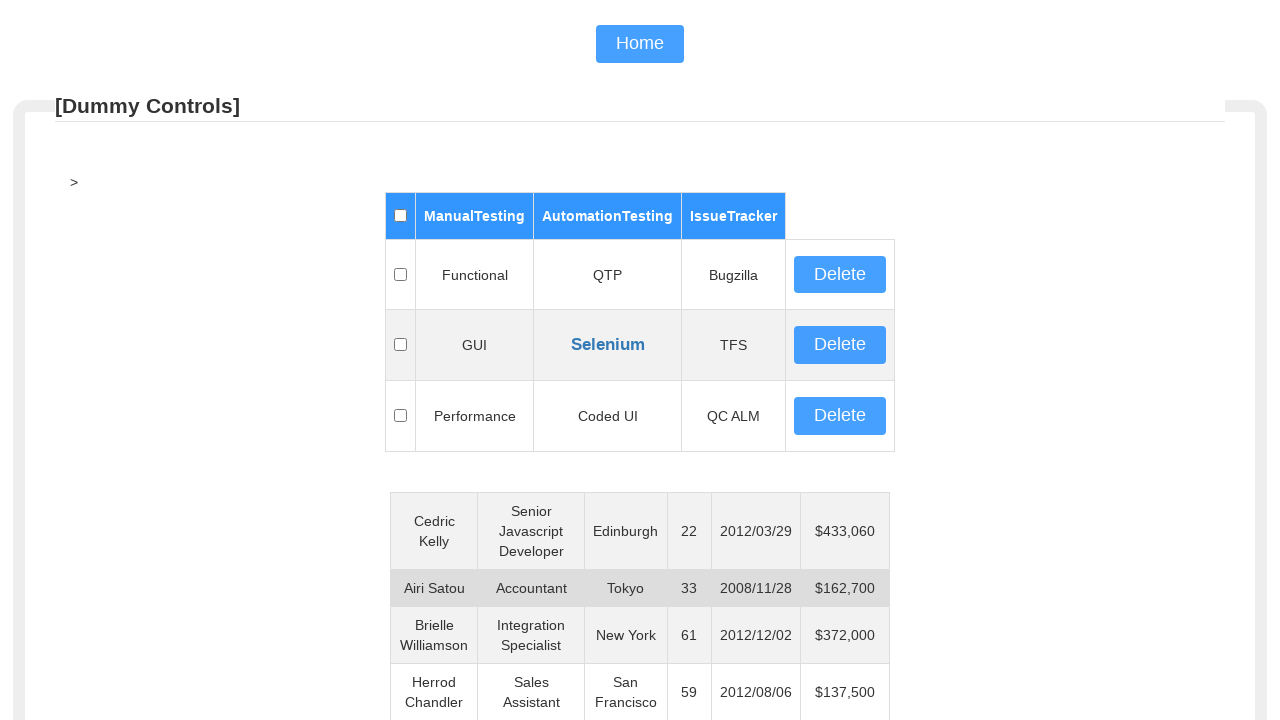